Navigates to the automation practice page and verifies that the courses table is present with rows and columns

Starting URL: https://rahulshettyacademy.com/AutomationPractice/

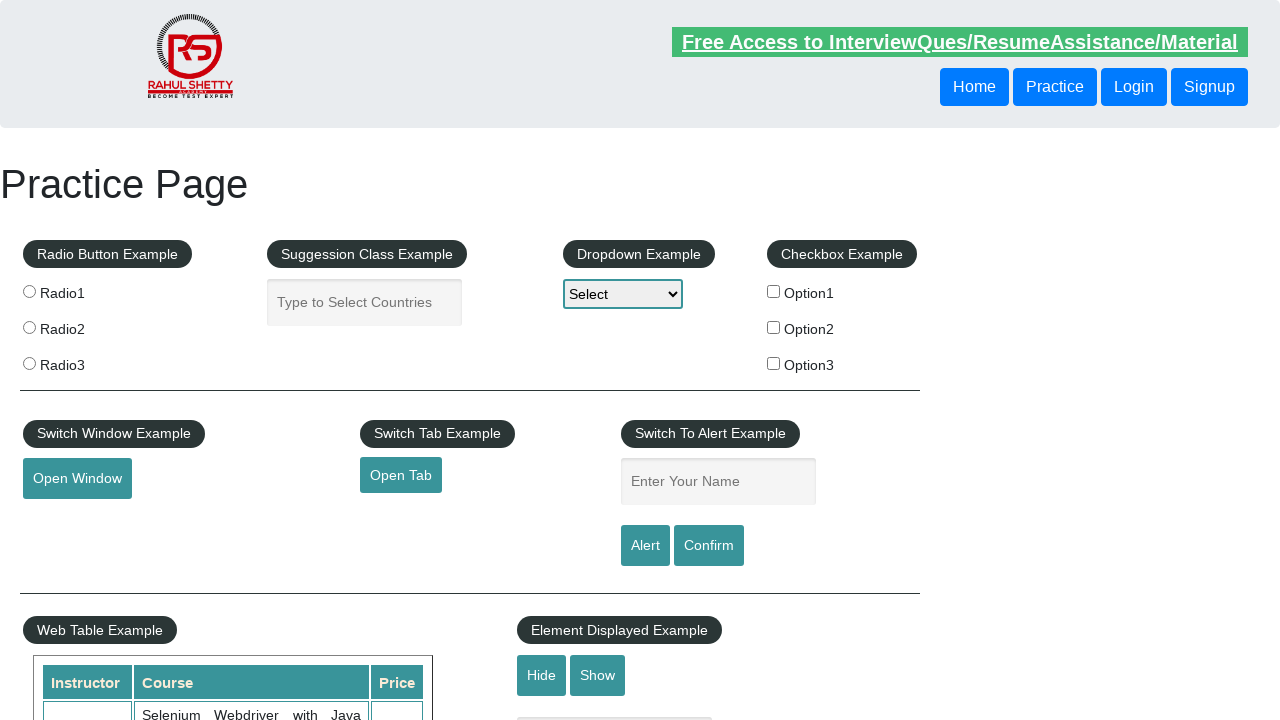

Navigated to Rahul Shetty Academy Automation Practice page
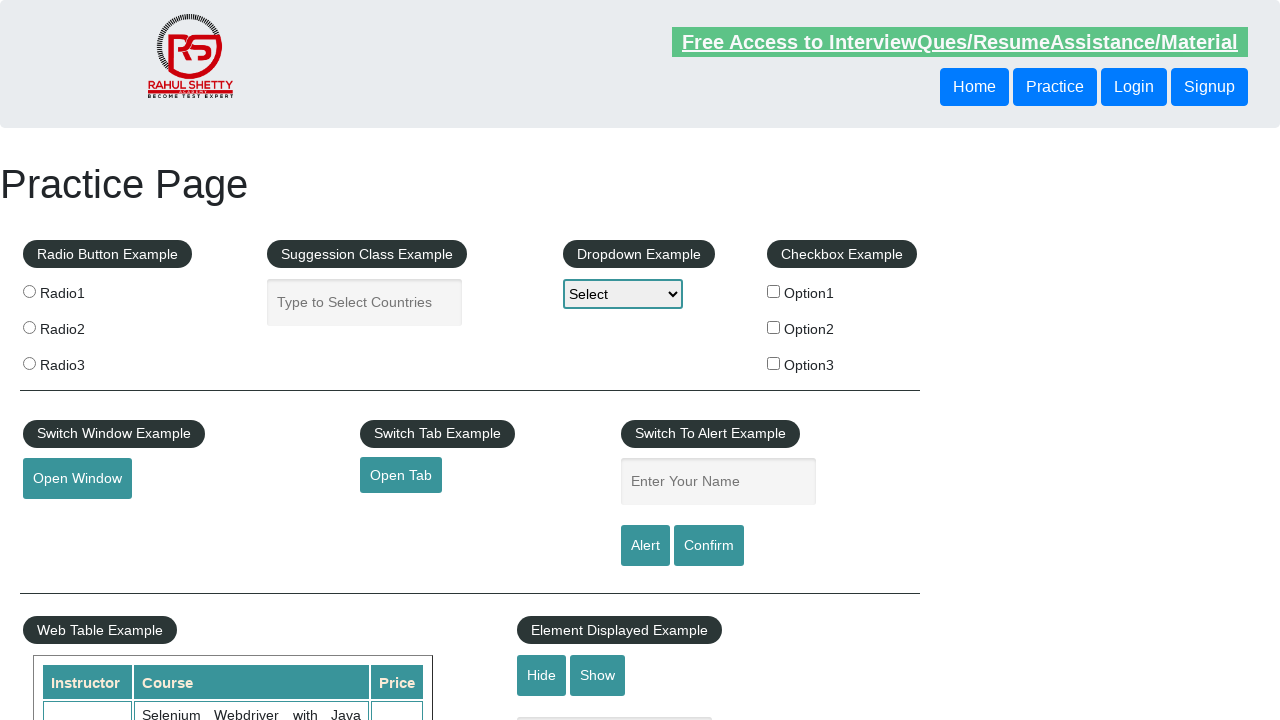

Courses table is now visible
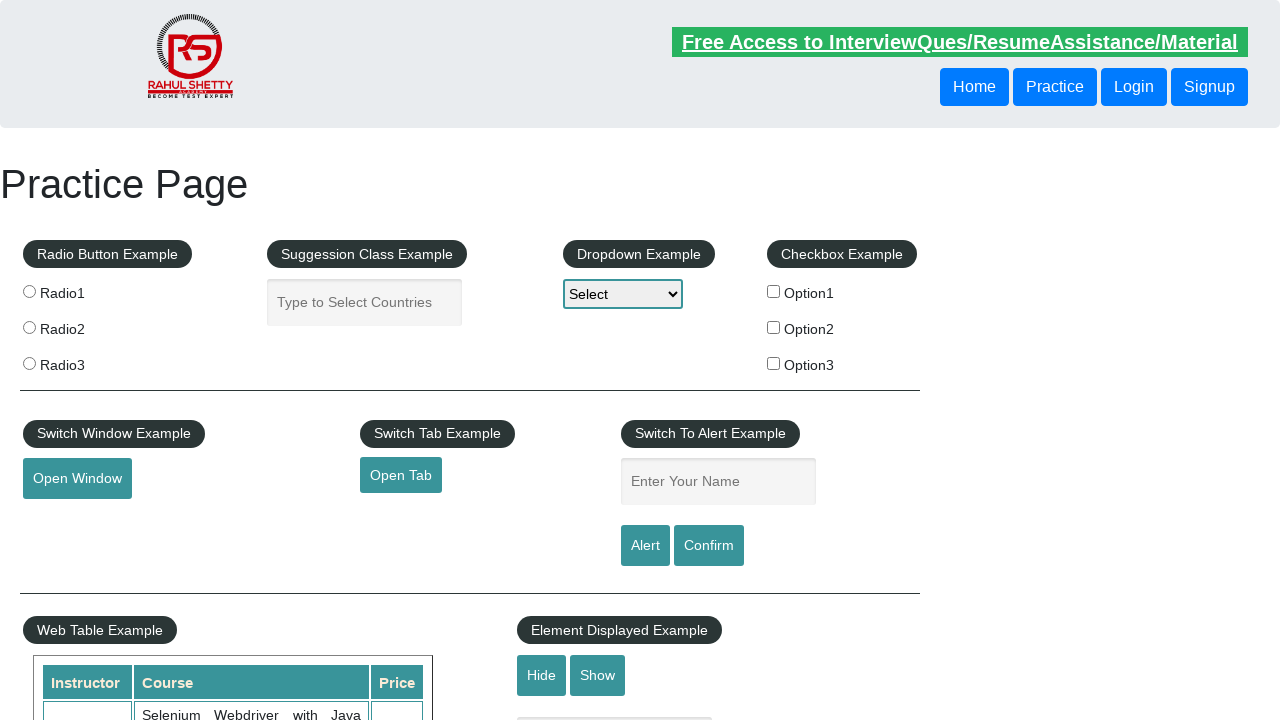

Verified courses table has rows
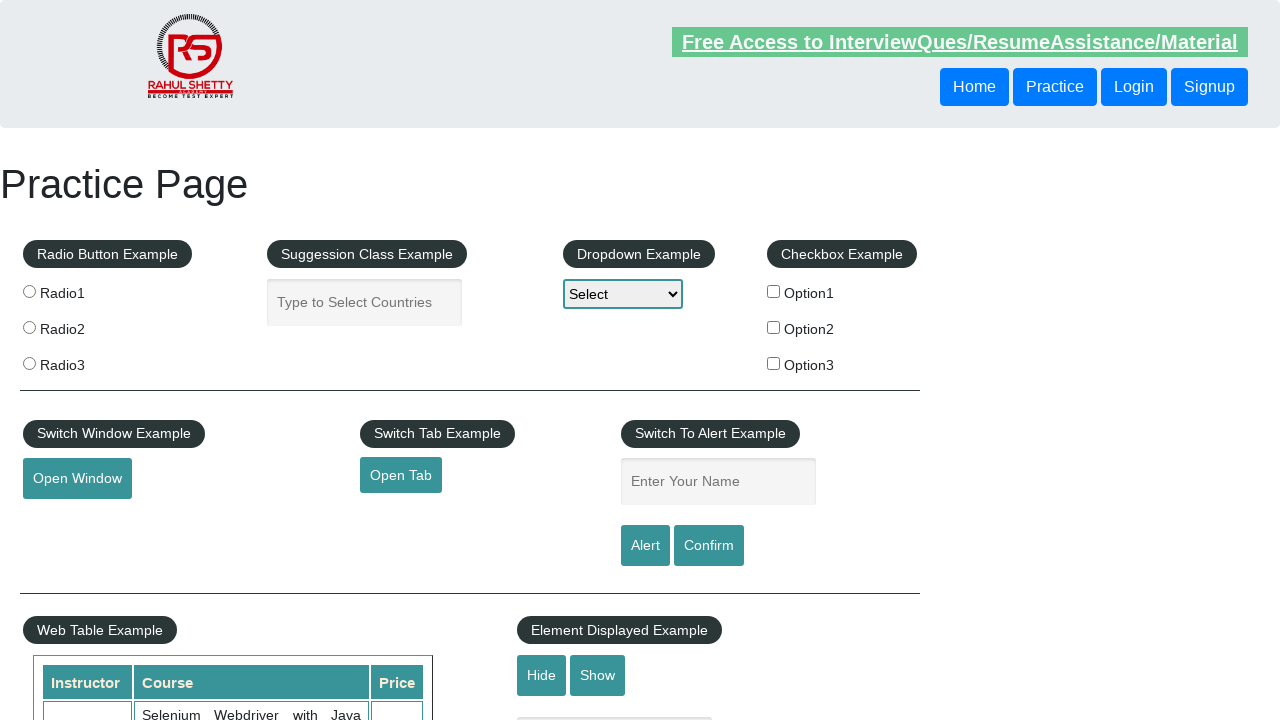

Verified courses table has header columns
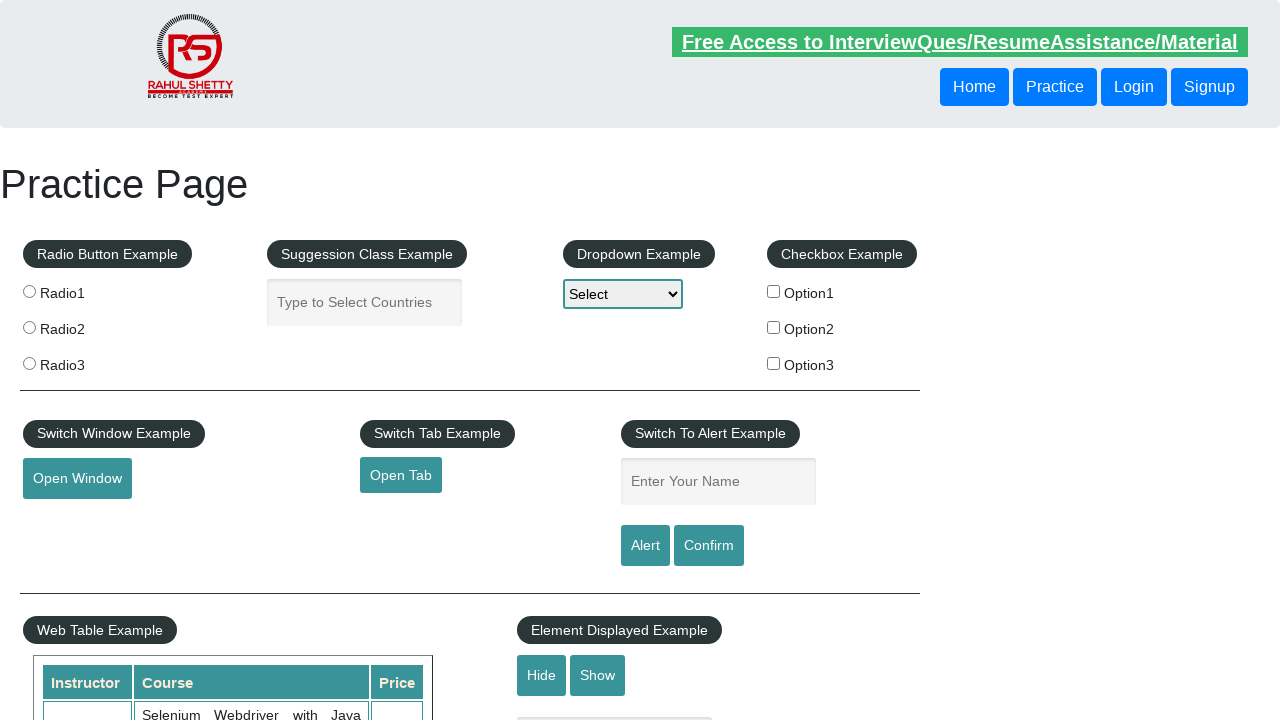

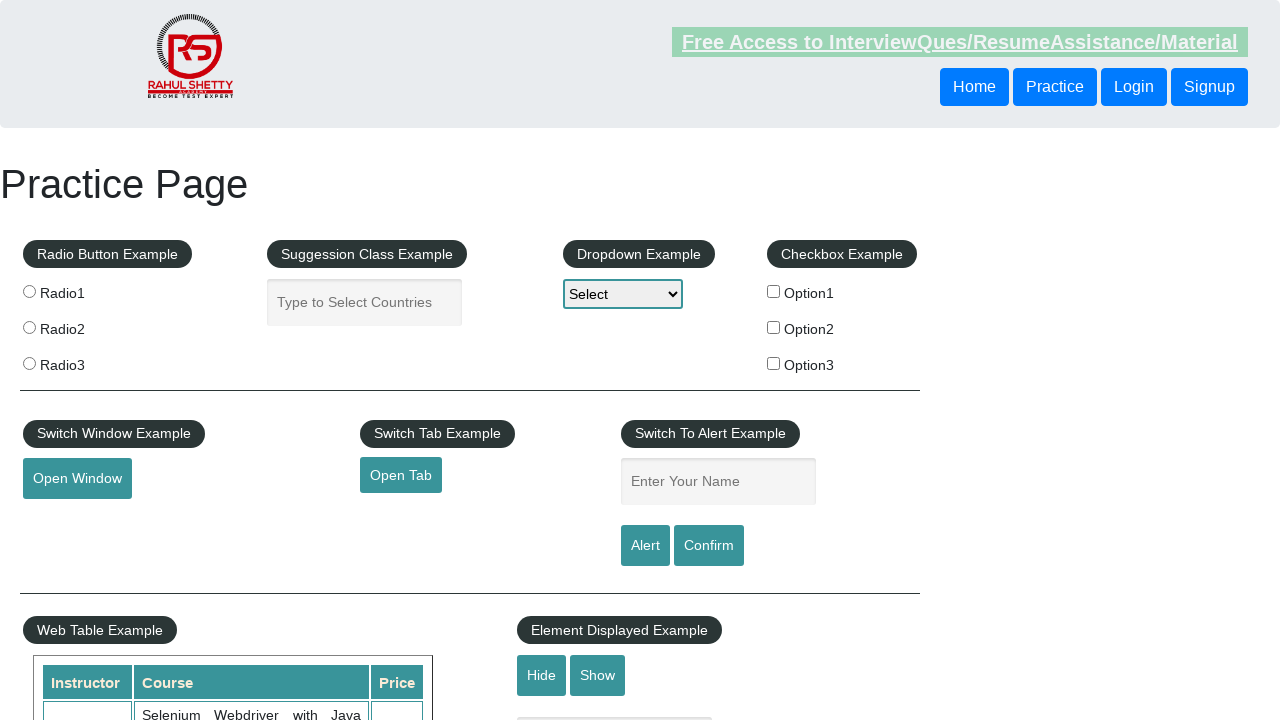